Tests that a todo item is removed if edited to an empty string

Starting URL: https://demo.playwright.dev/todomvc

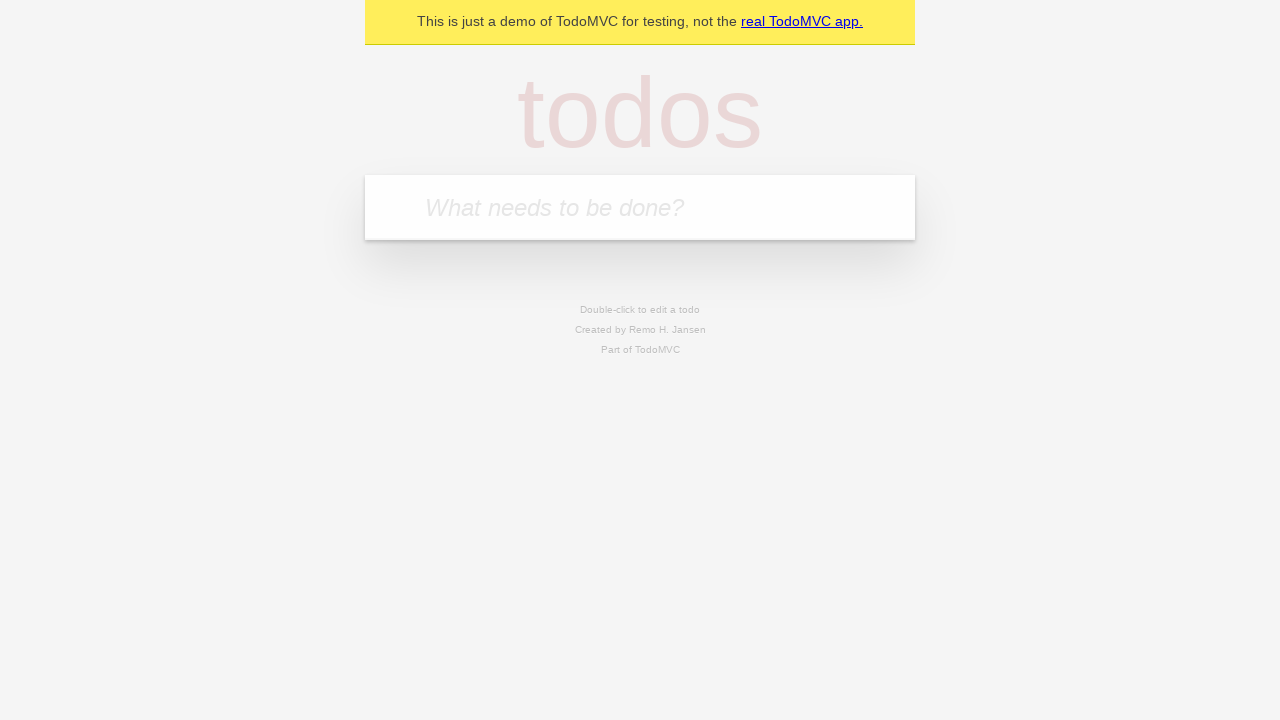

Filled todo input with 'buy some cheese' on internal:attr=[placeholder="What needs to be done?"i]
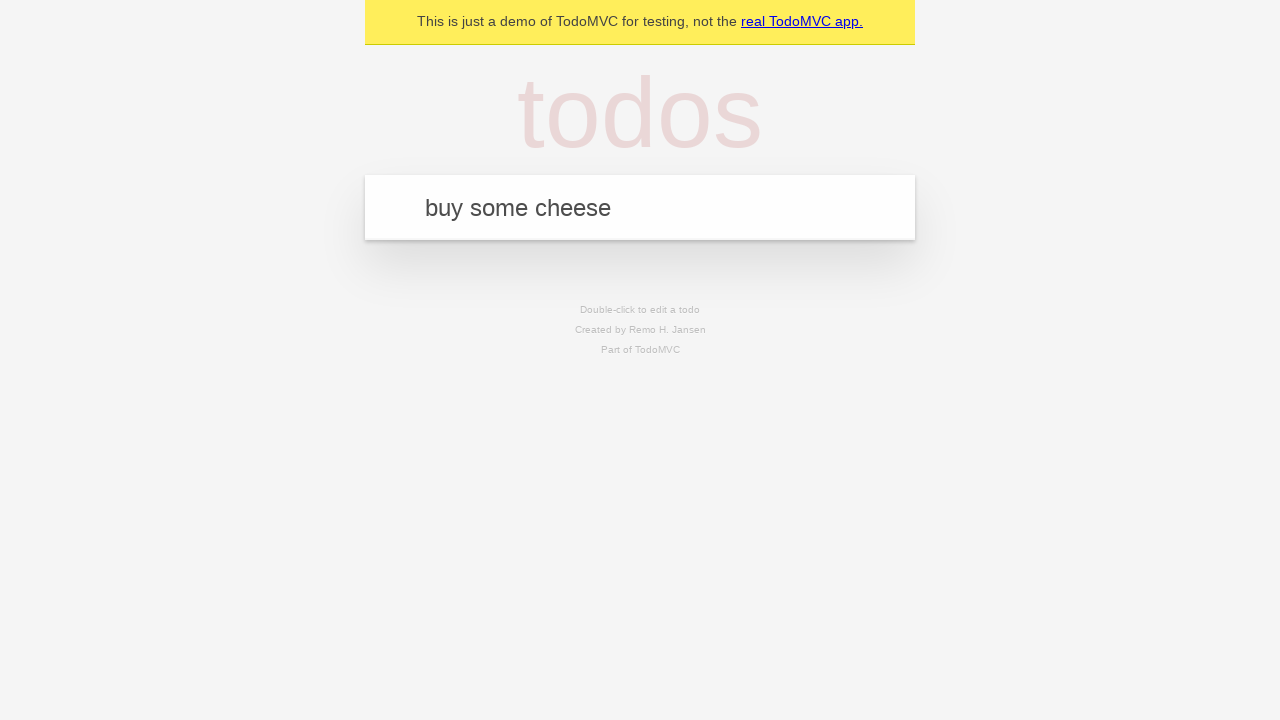

Pressed Enter to create first todo item on internal:attr=[placeholder="What needs to be done?"i]
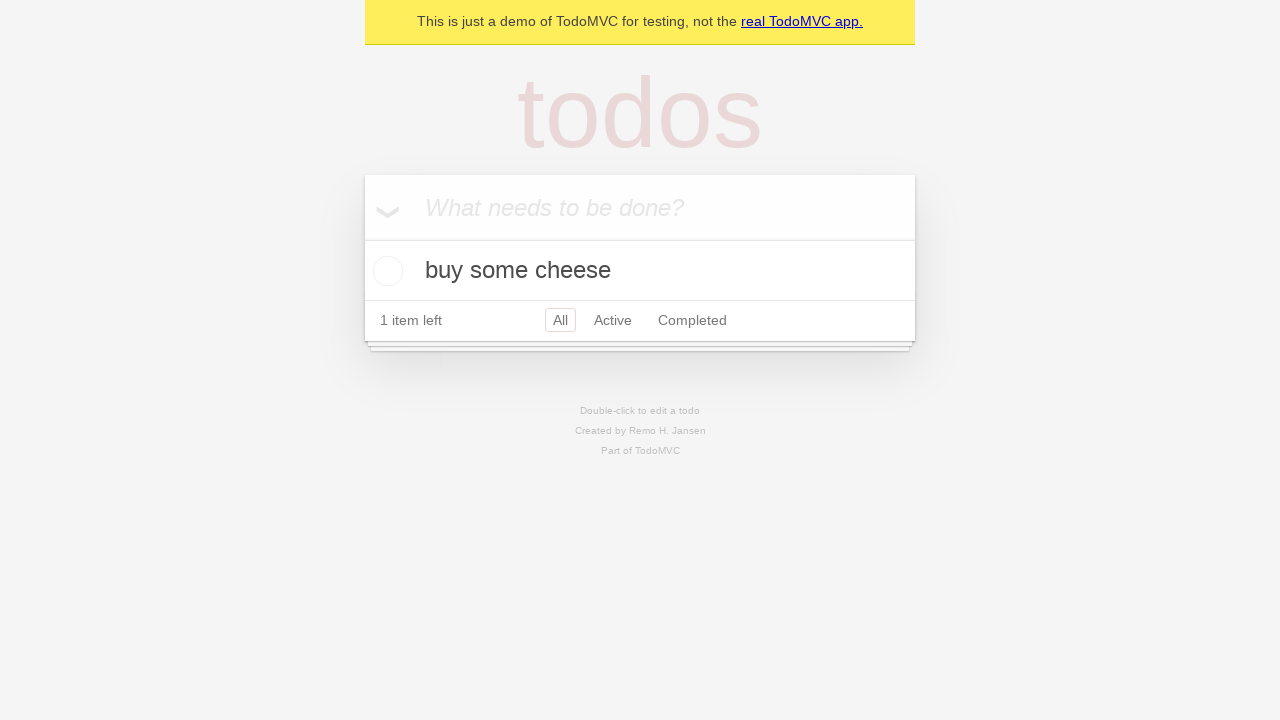

Filled todo input with 'feed the cat' on internal:attr=[placeholder="What needs to be done?"i]
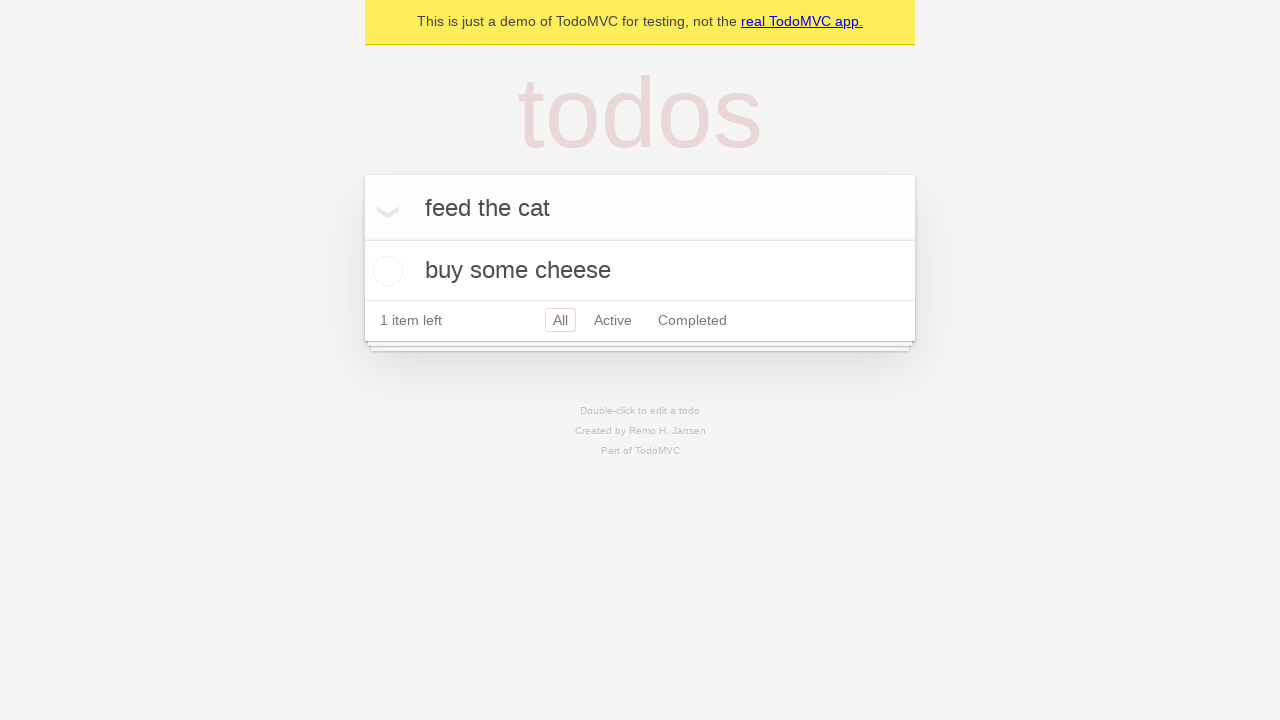

Pressed Enter to create second todo item on internal:attr=[placeholder="What needs to be done?"i]
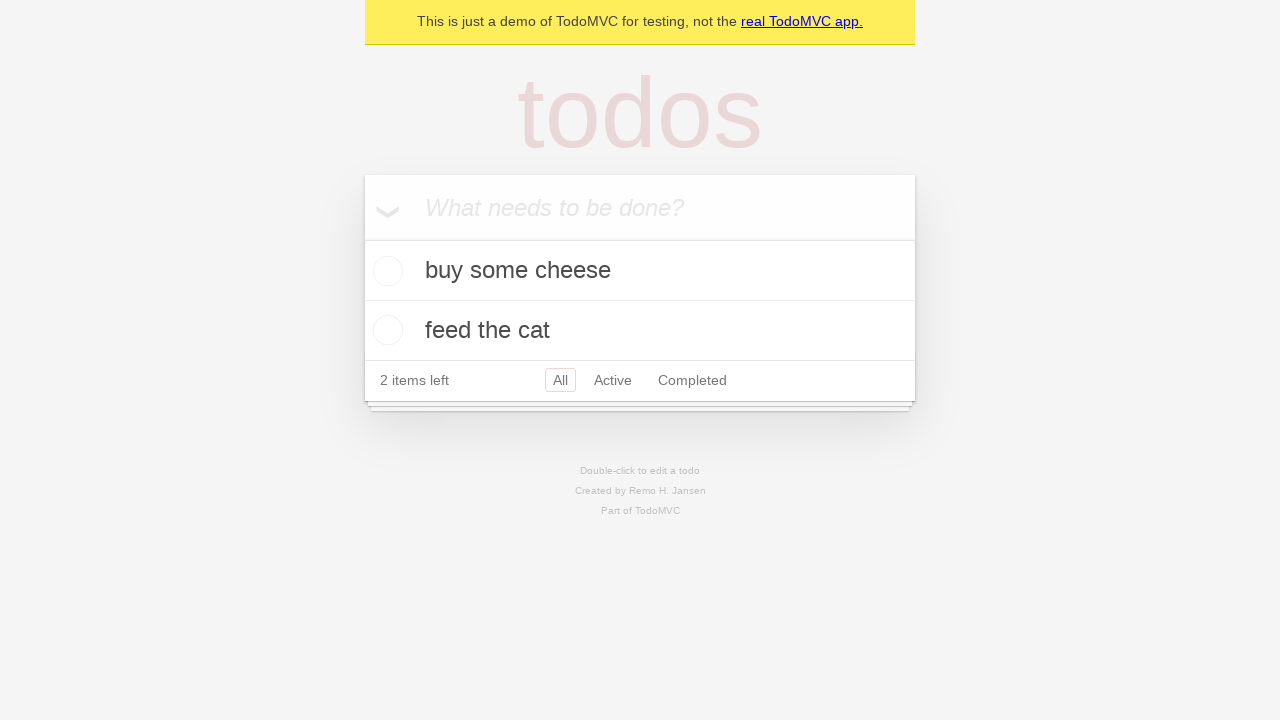

Filled todo input with 'book a doctors appointment' on internal:attr=[placeholder="What needs to be done?"i]
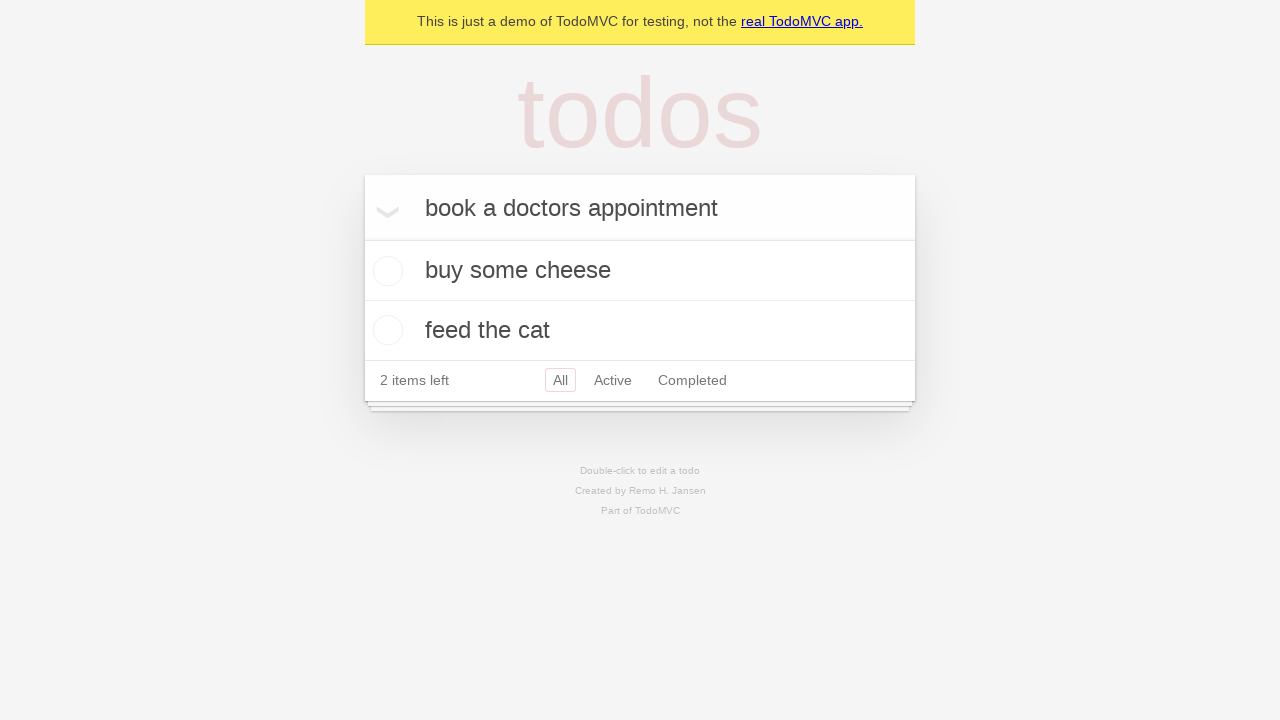

Pressed Enter to create third todo item on internal:attr=[placeholder="What needs to be done?"i]
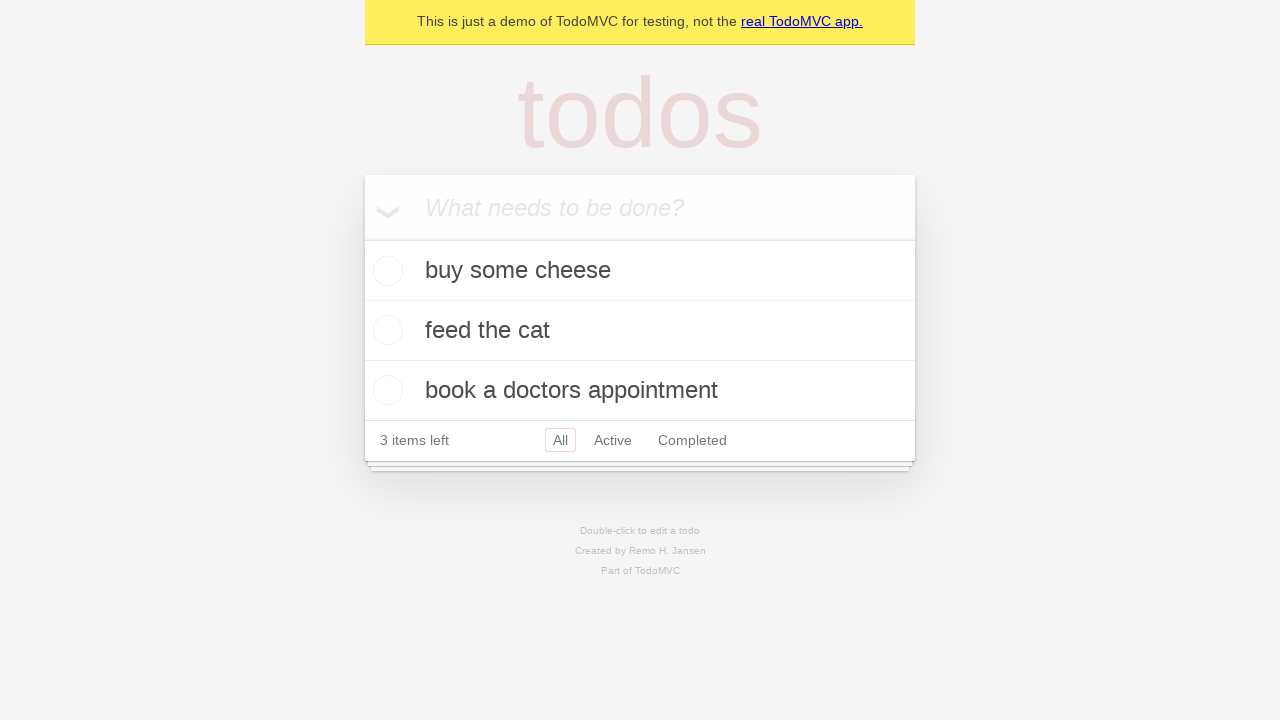

Todo items loaded in the DOM
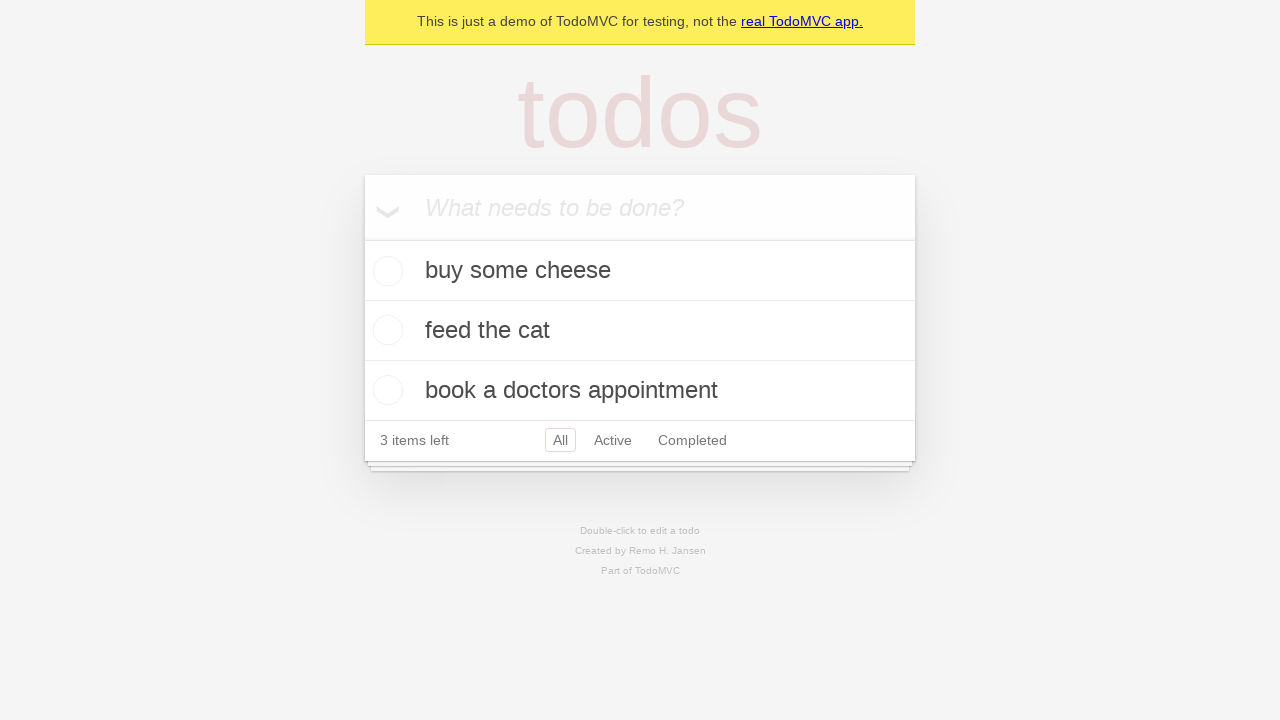

Double-clicked second todo item to enter edit mode at (640, 331) on internal:testid=[data-testid="todo-item"s] >> nth=1
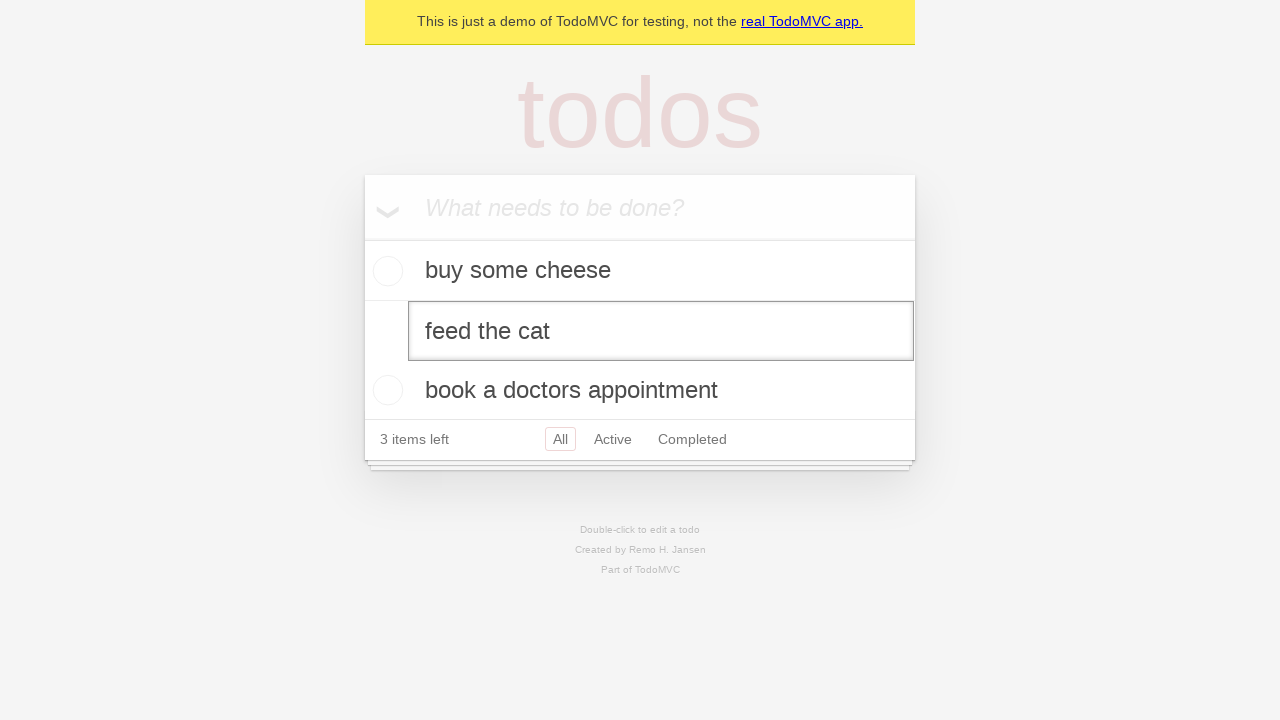

Cleared the text field by filling with empty string on internal:testid=[data-testid="todo-item"s] >> nth=1 >> internal:role=textbox[nam
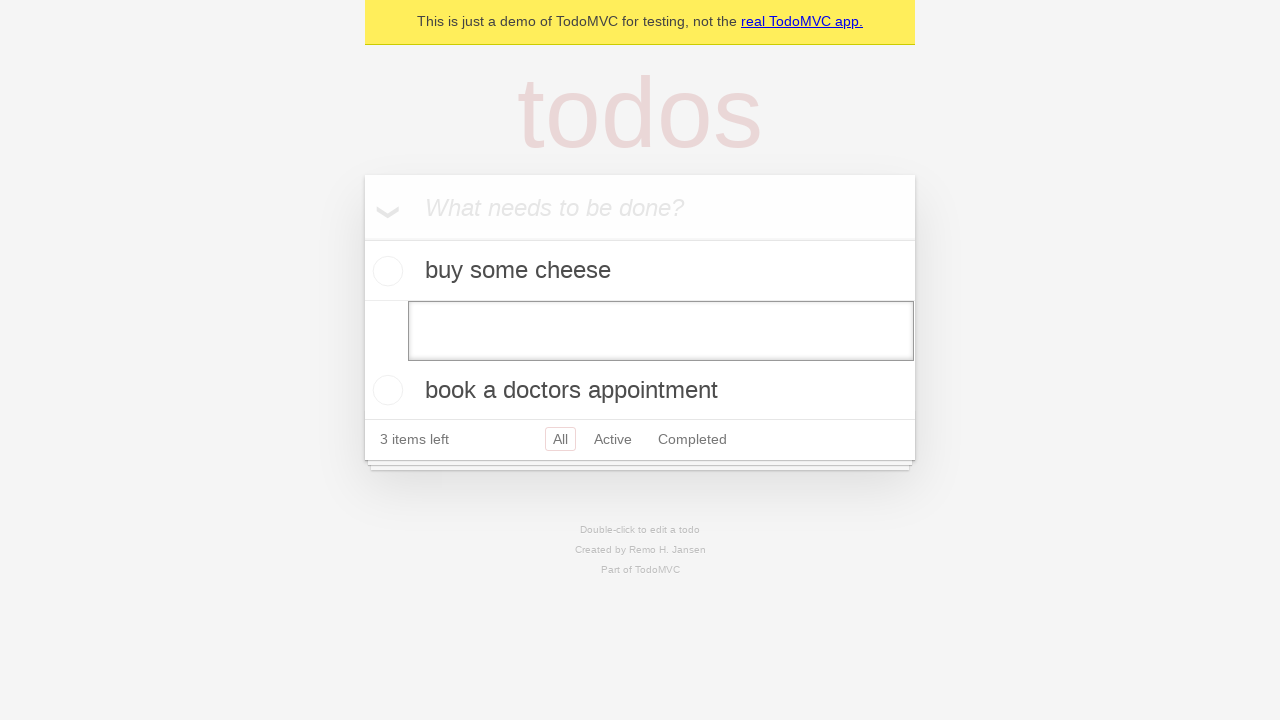

Pressed Enter to confirm edit with empty text, removing the todo item on internal:testid=[data-testid="todo-item"s] >> nth=1 >> internal:role=textbox[nam
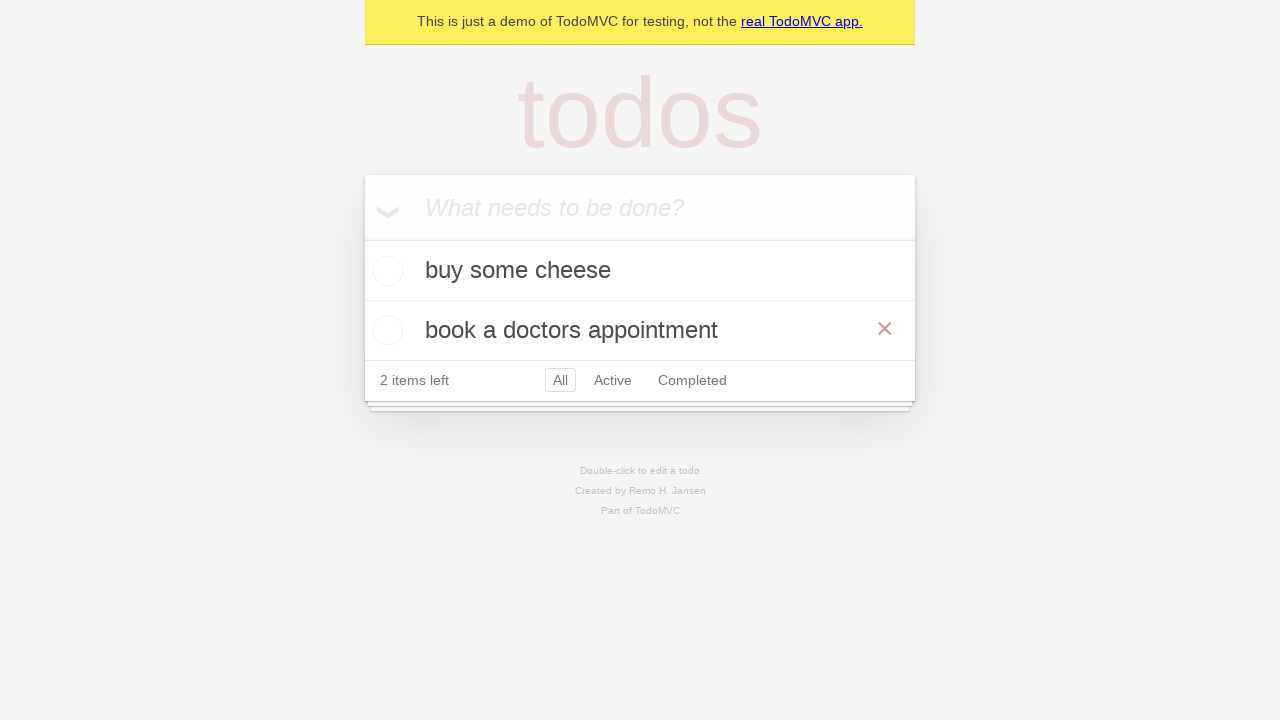

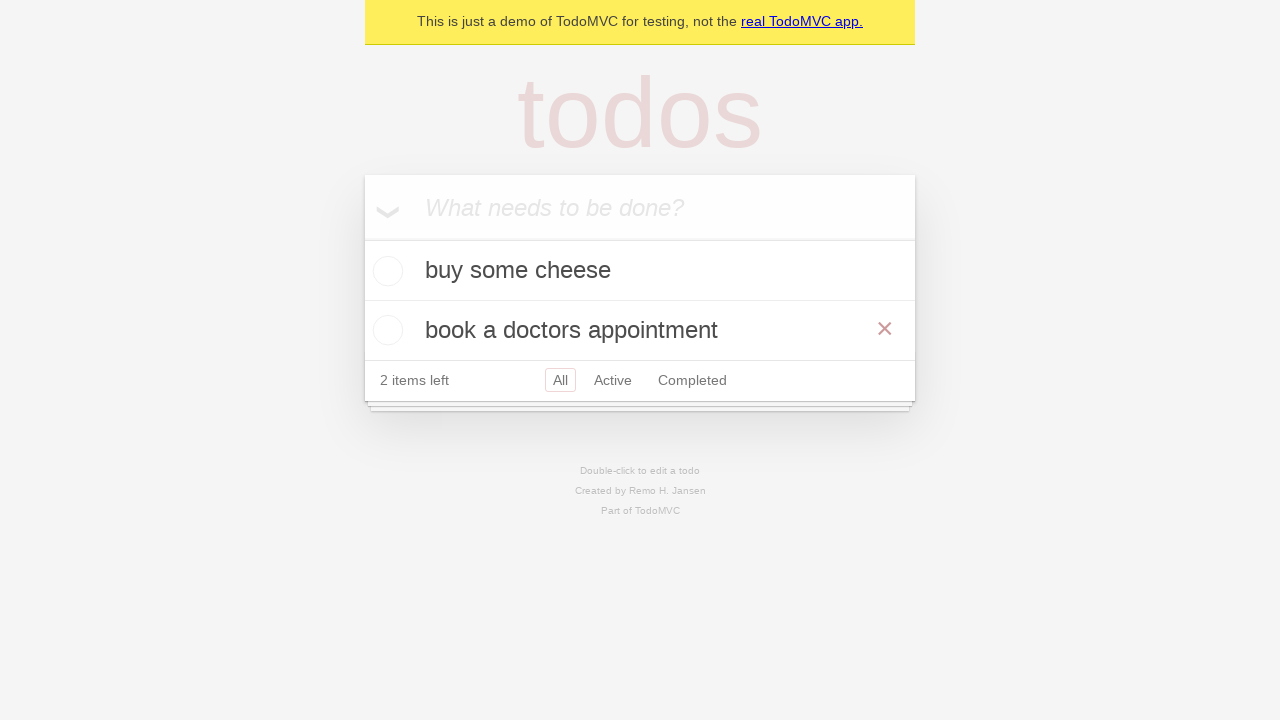